Navigates to the Broken Images page and verifies that images are present on the page

Starting URL: https://the-internet.herokuapp.com/

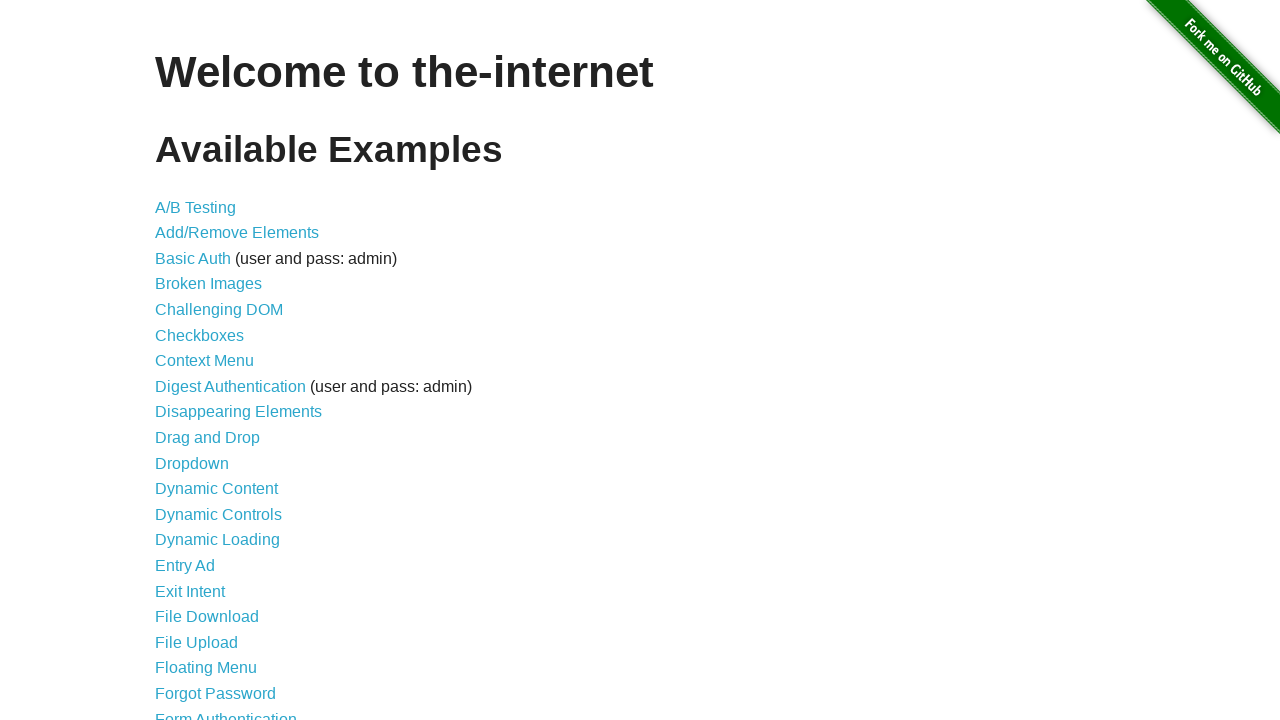

Clicked on the Broken Images link at (208, 284) on text='Broken Images'
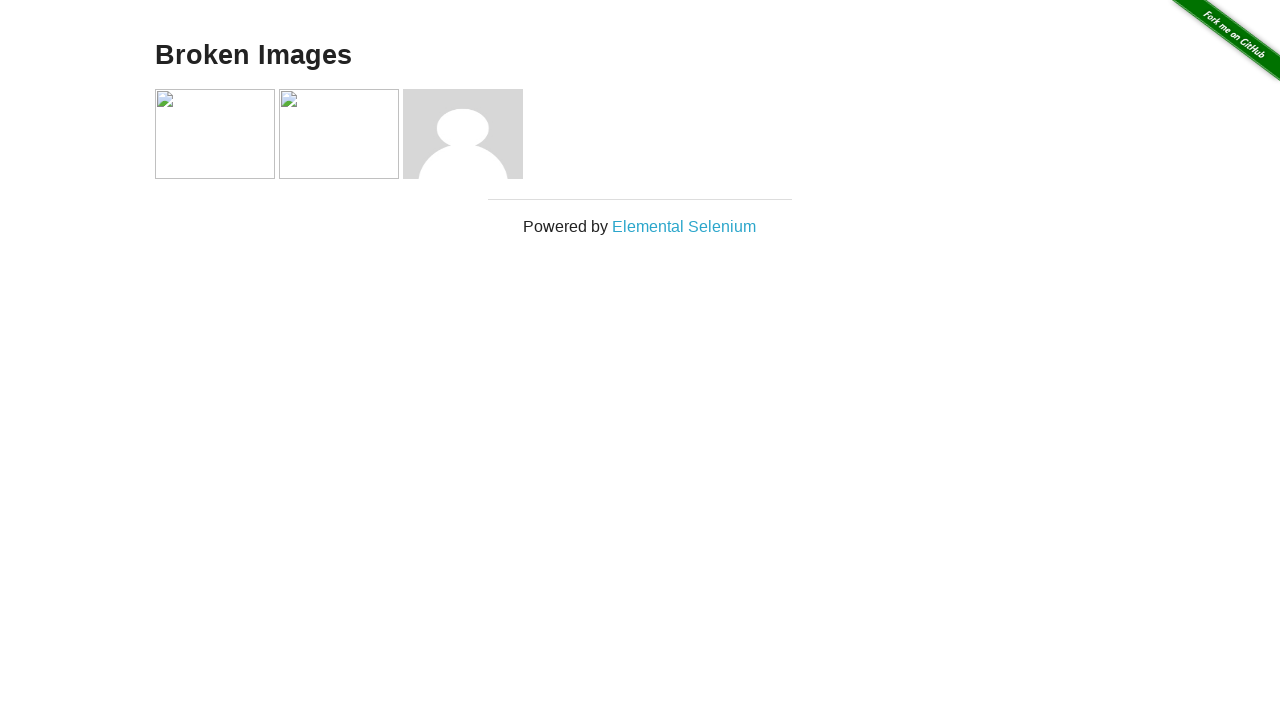

Waited for images to load on the page
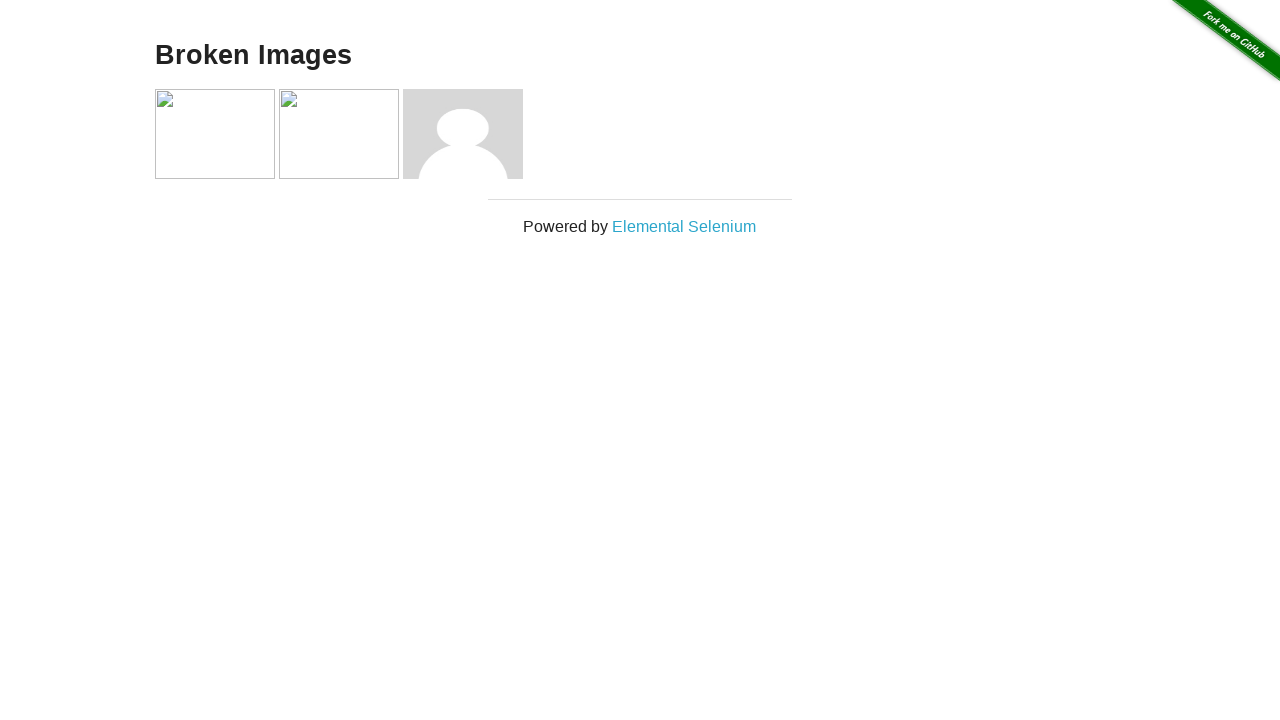

Retrieved all image elements from the page
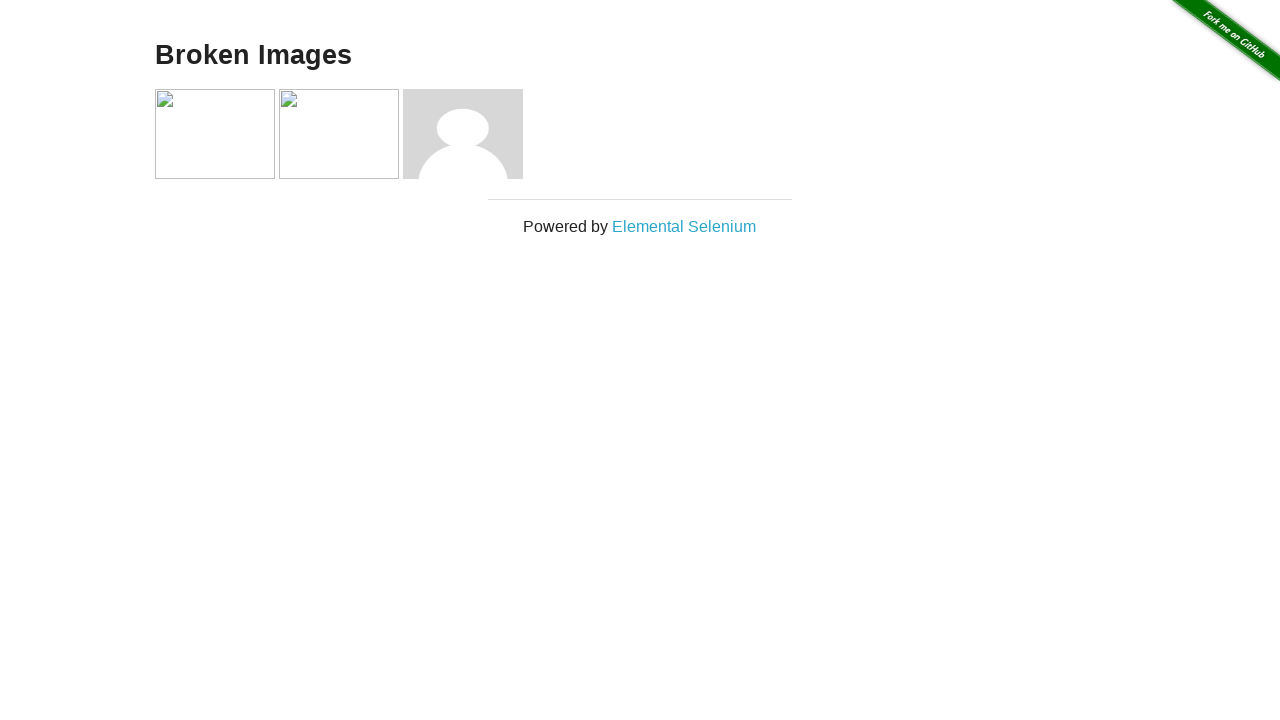

Verified that image elements are present on the page
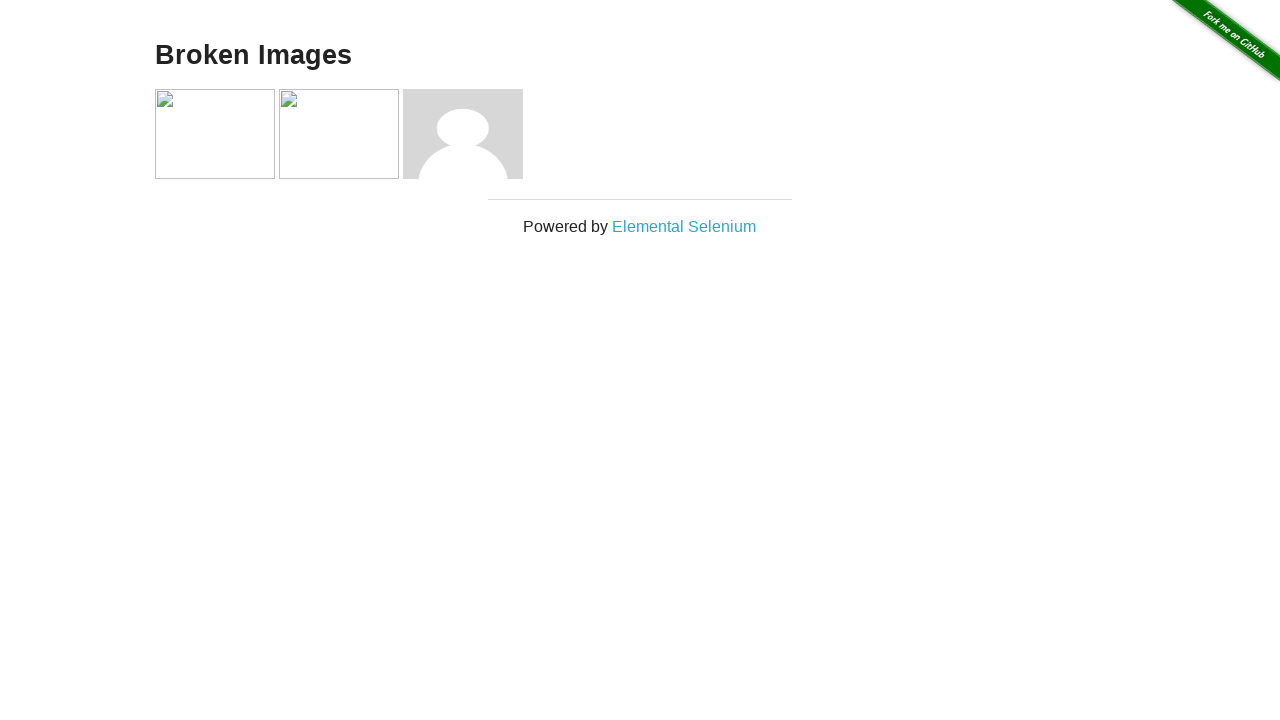

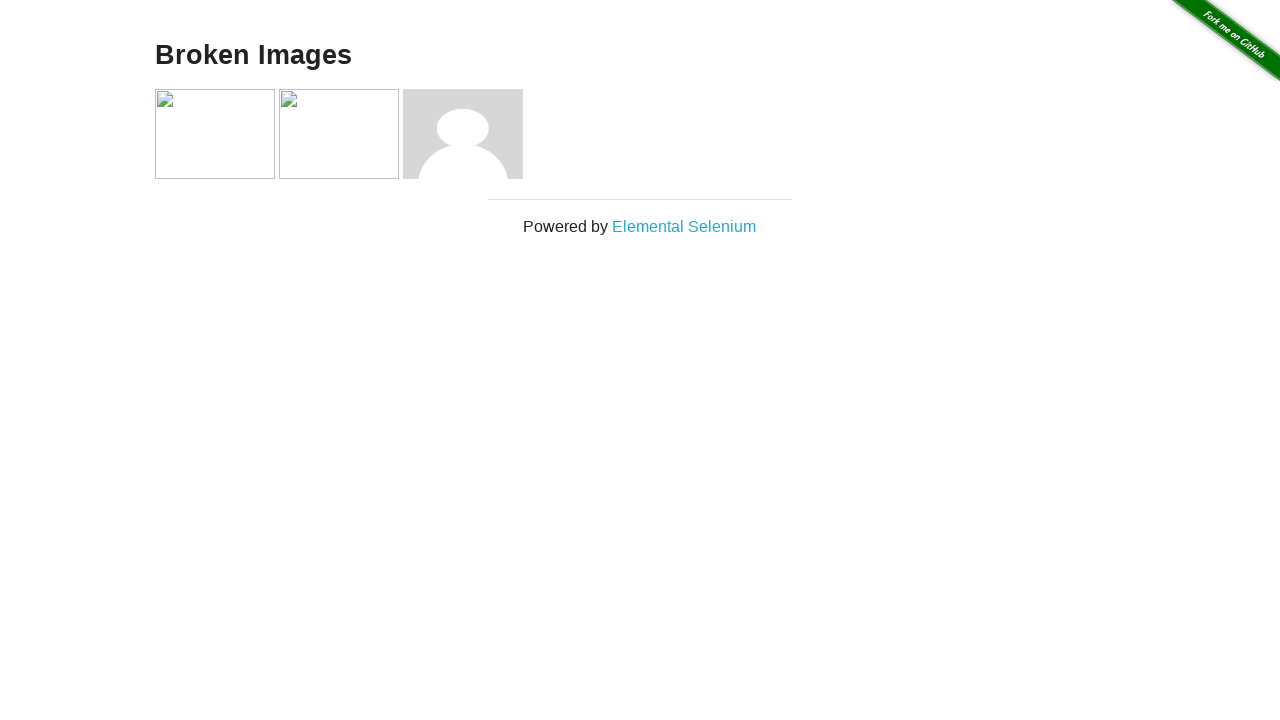